Navigates to the File Upload page

Starting URL: https://the-internet.herokuapp.com/

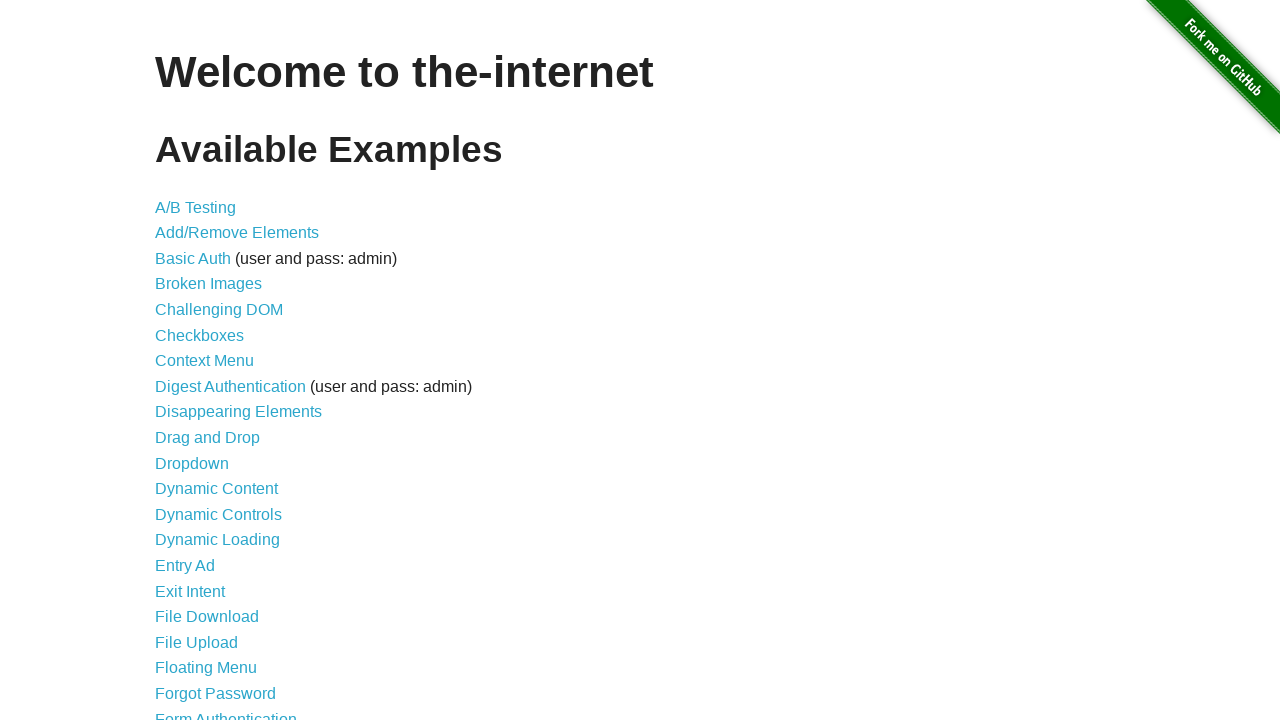

Clicked on File Upload link at (196, 642) on a[href='/upload']
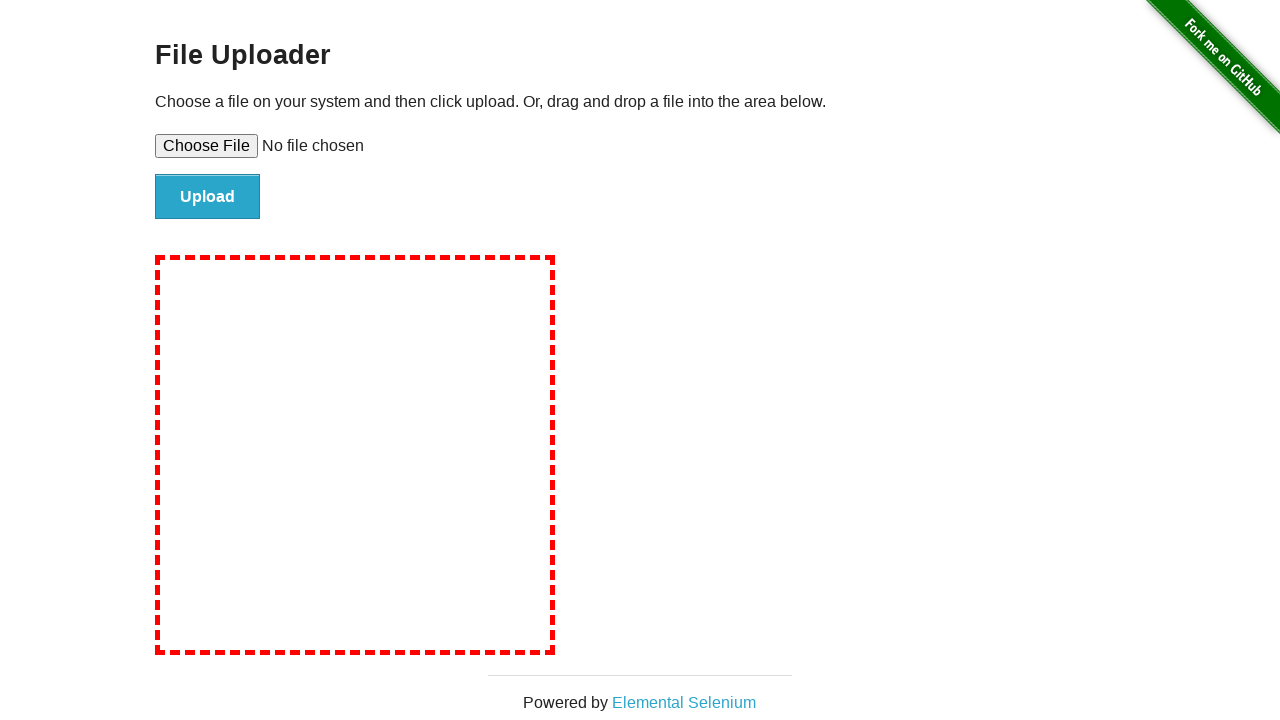

File Upload page loaded successfully
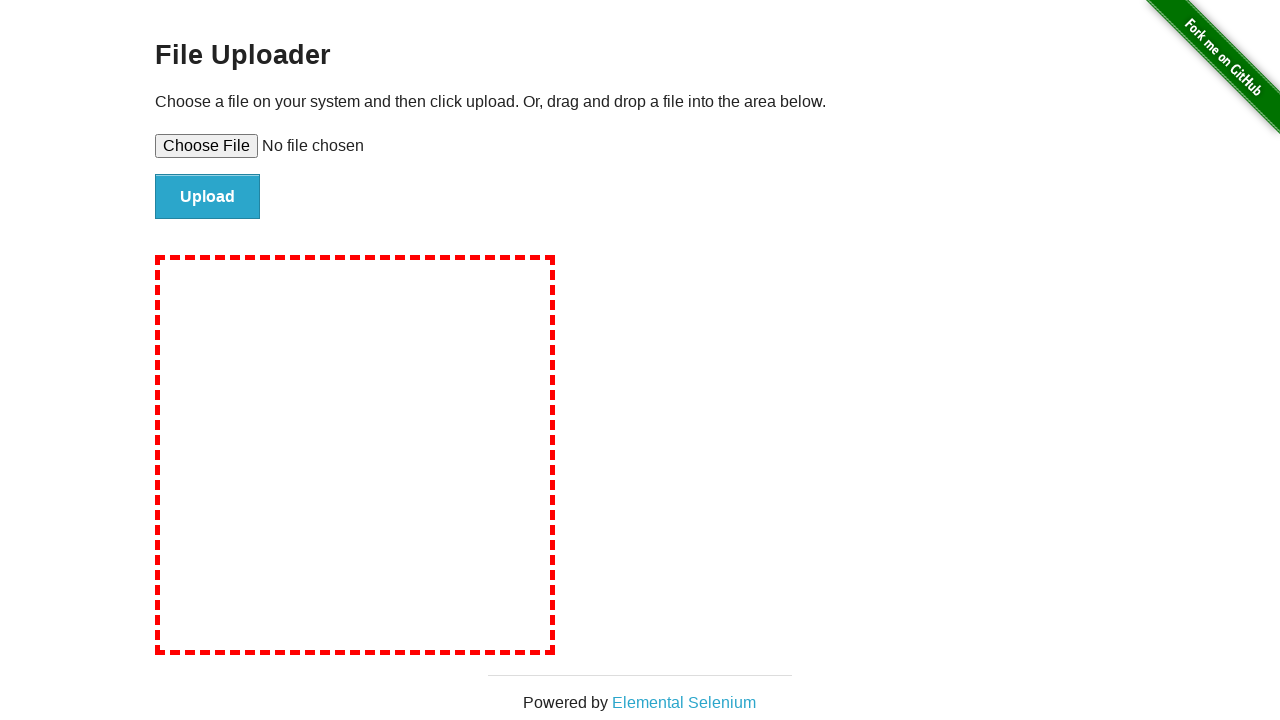

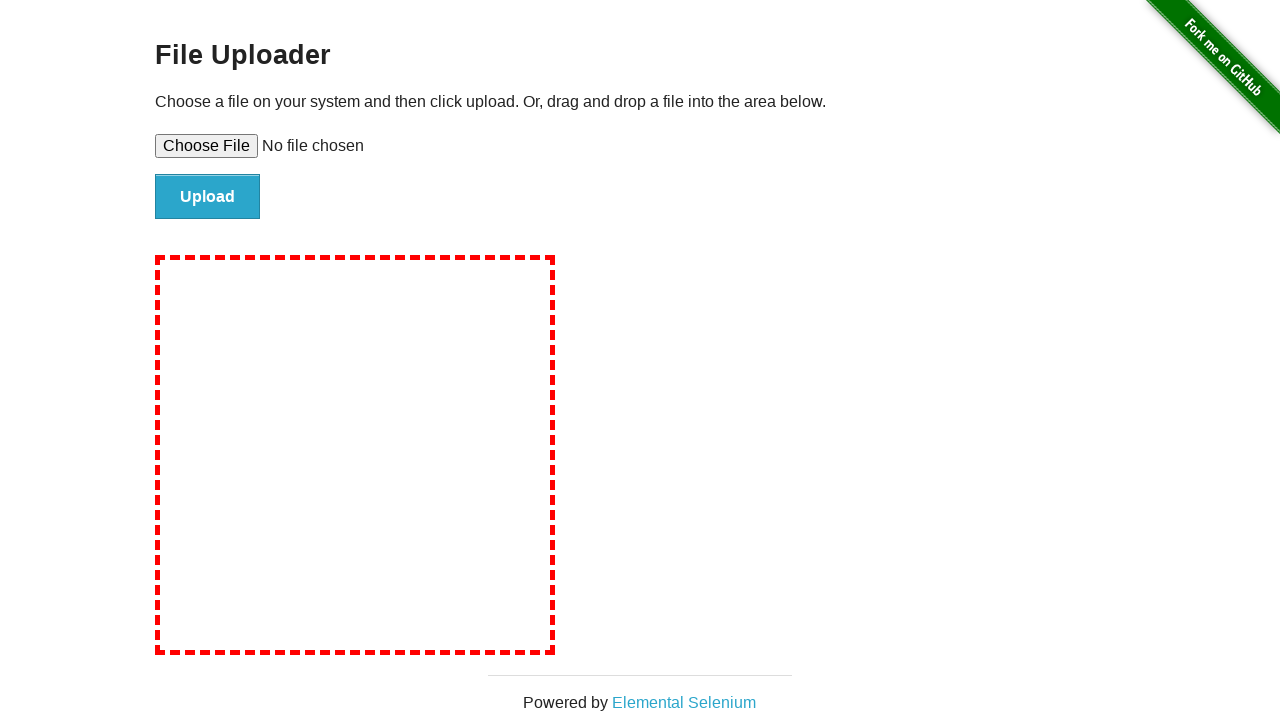